Tests window handling by opening a LinkedIn link in a new tab from the etrain.info website and switching between windows

Starting URL: https://etrain.info/in

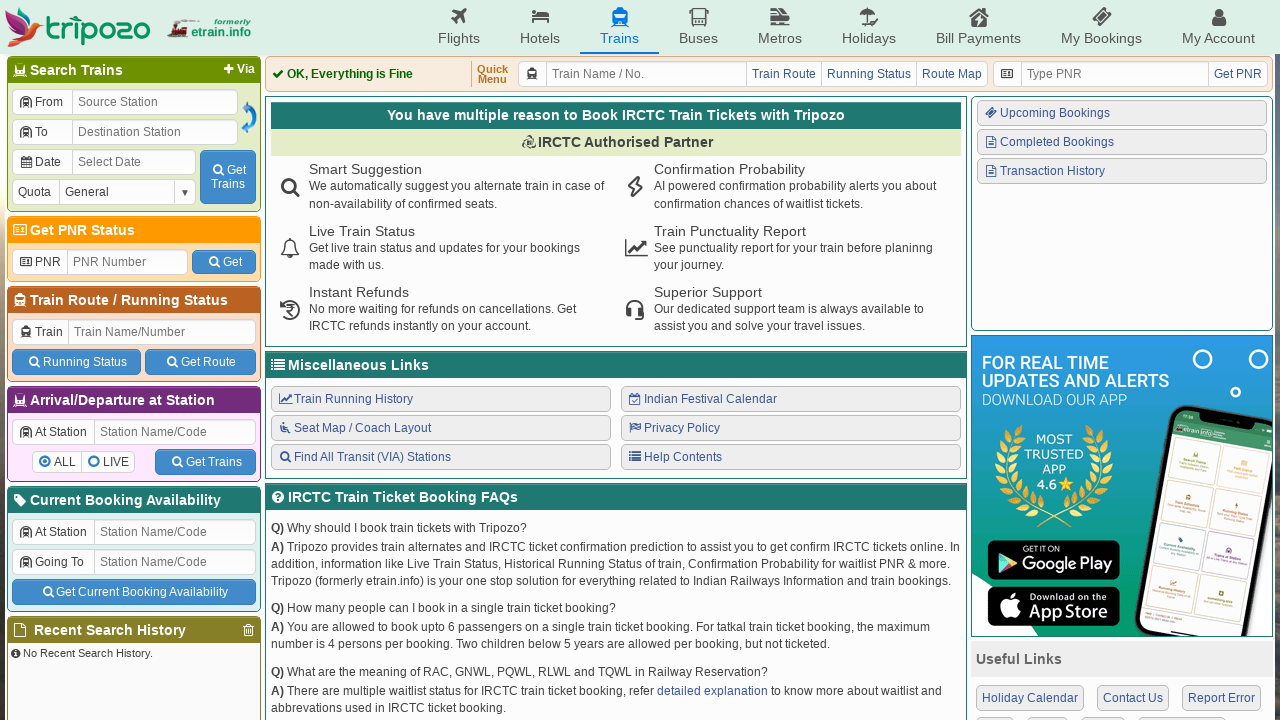

Clicked LinkedIn link icon to open in new tab at (1116, 536) on xpath=/html/body/div/div[2]/div[2]/div[3]/div[2]/div[3]/div[2]/div/a[4]/i
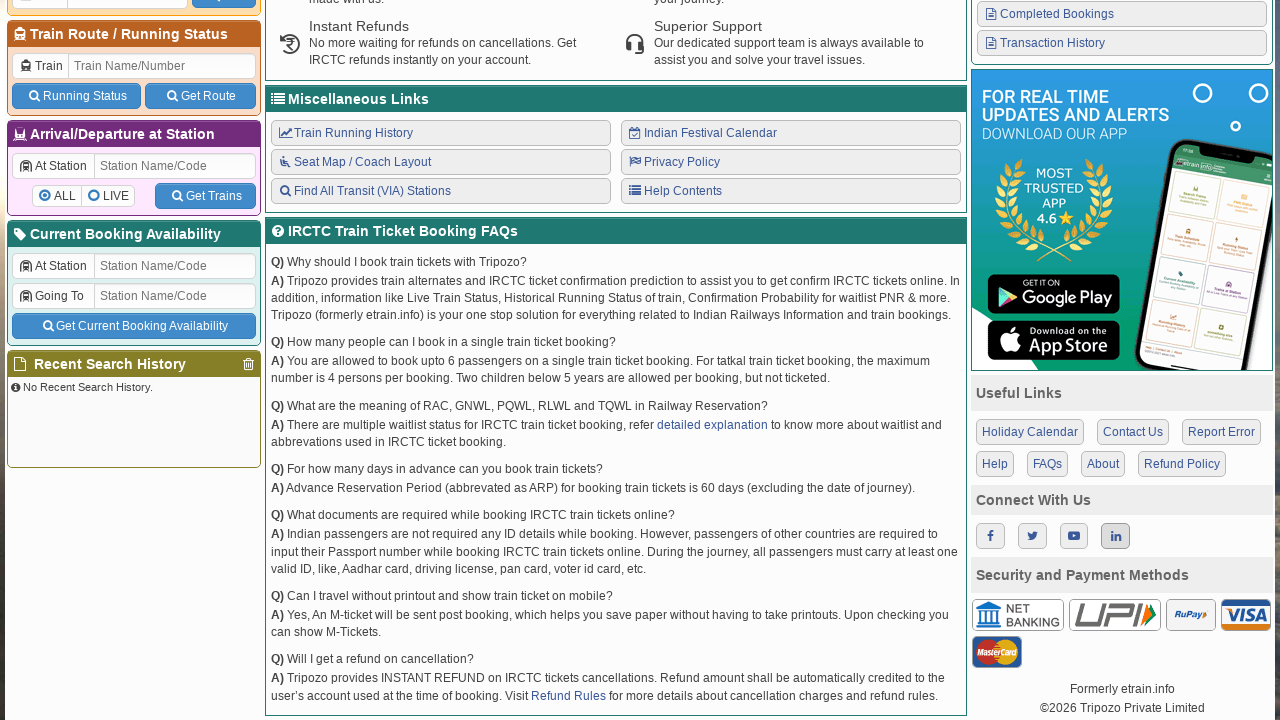

New tab opened with LinkedIn page
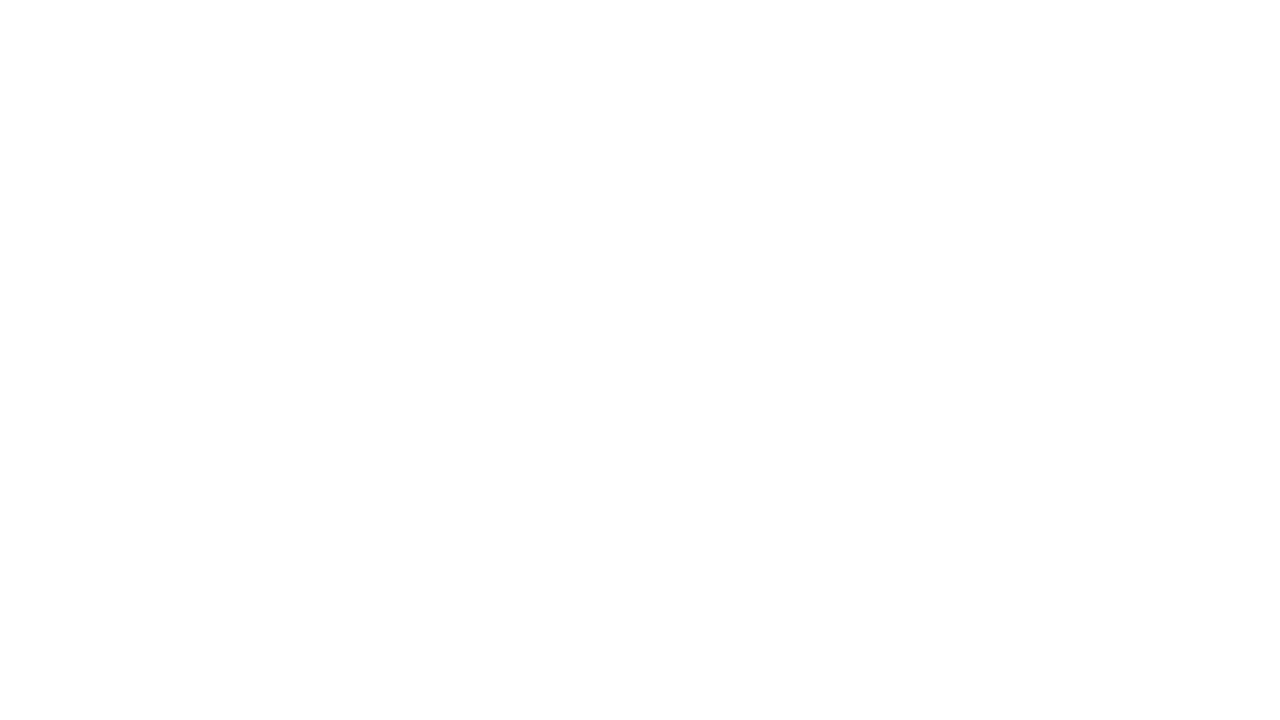

Retrieved page information - Original: https://etrain.info/in, New: chrome-error://chromewebdata/
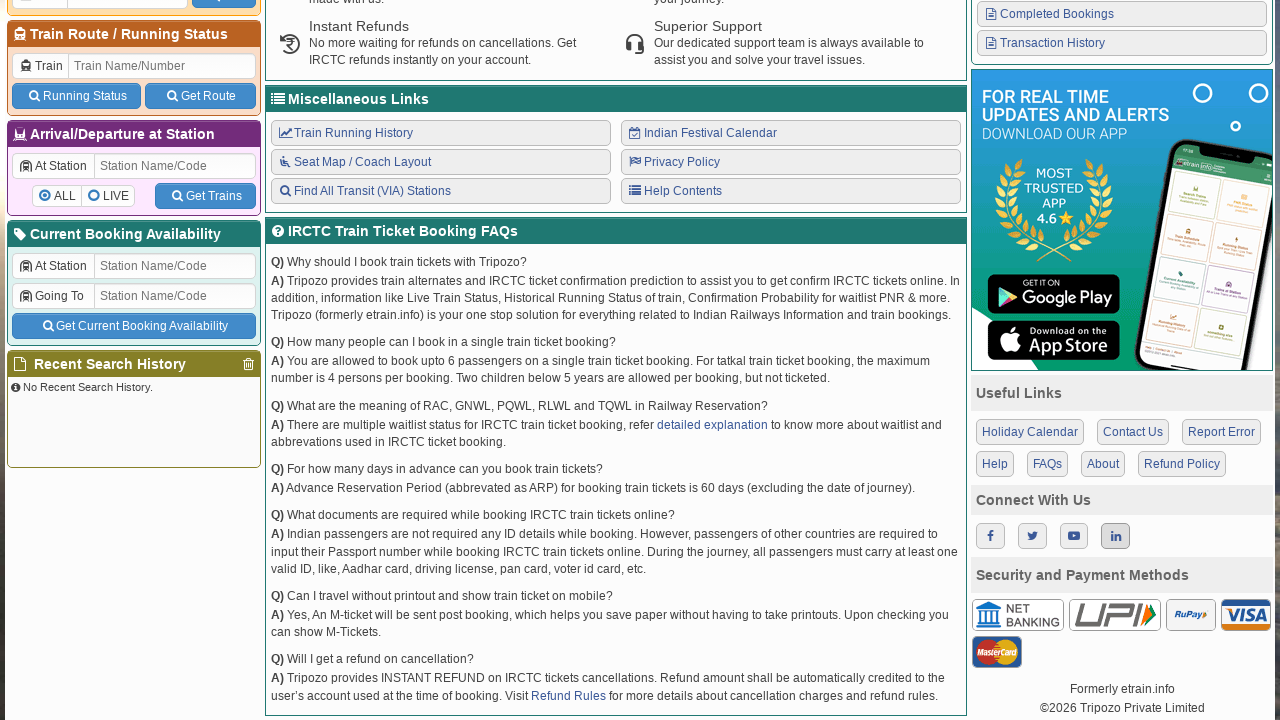

Closed LinkedIn tab
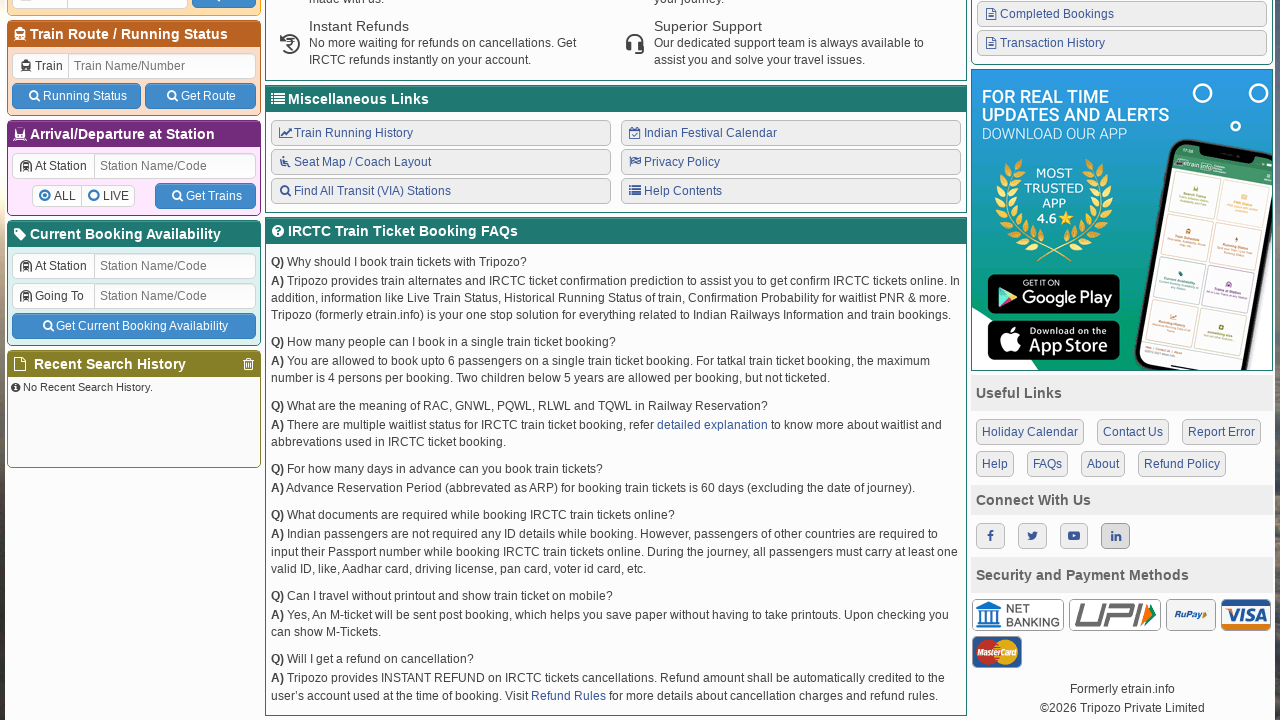

Confirmed return to original etrain.info page
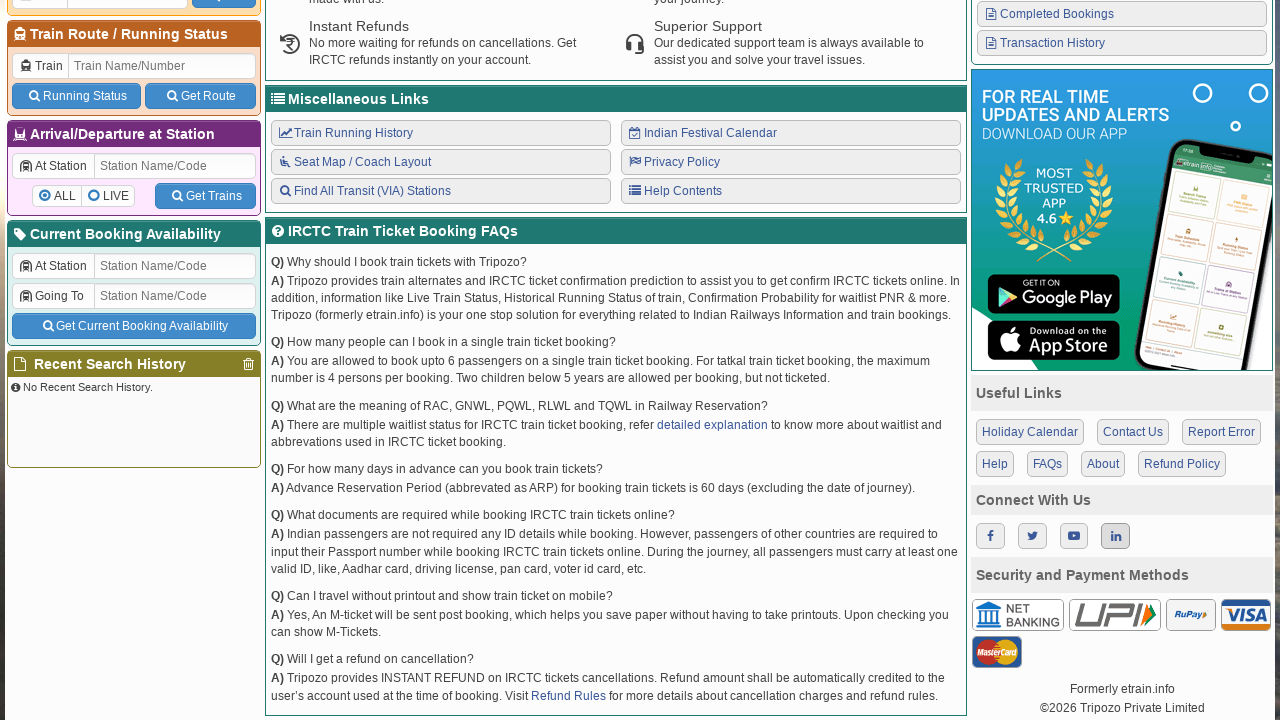

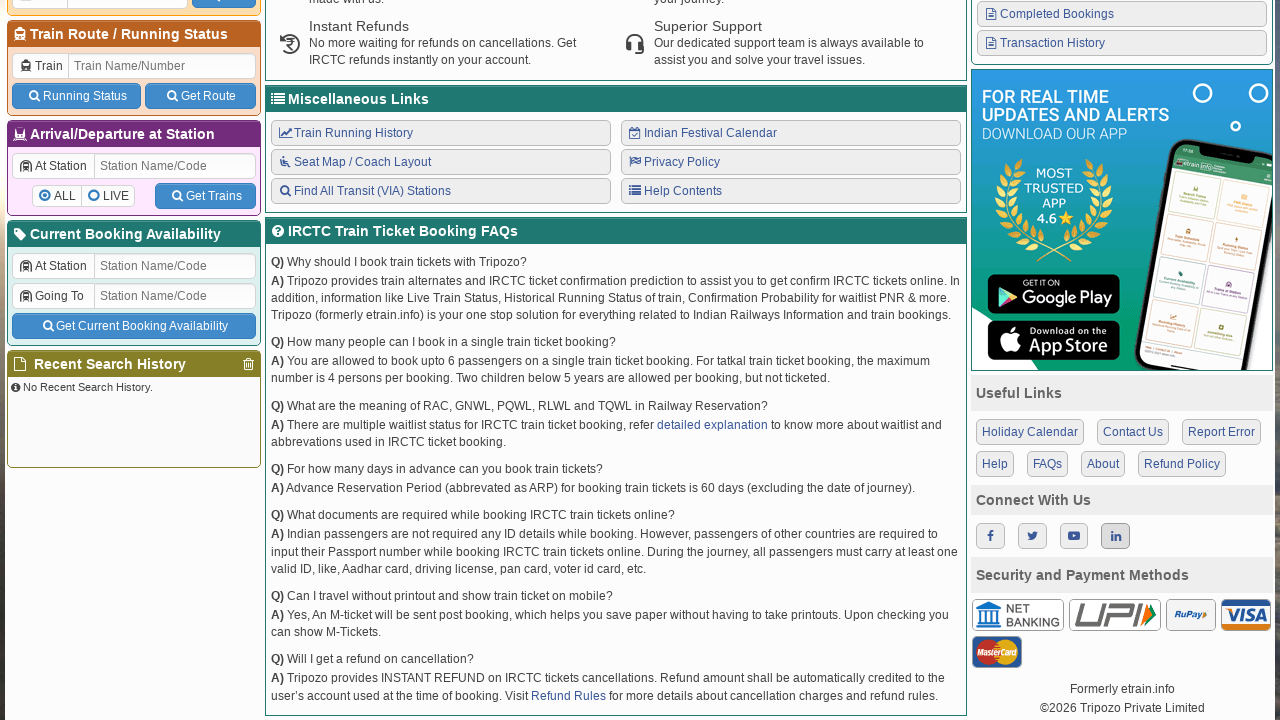